Tests JavaScript execution that returns a hardcoded value

Starting URL: http://www.compendiumdev.co.uk/selenium/canvas_basic.html

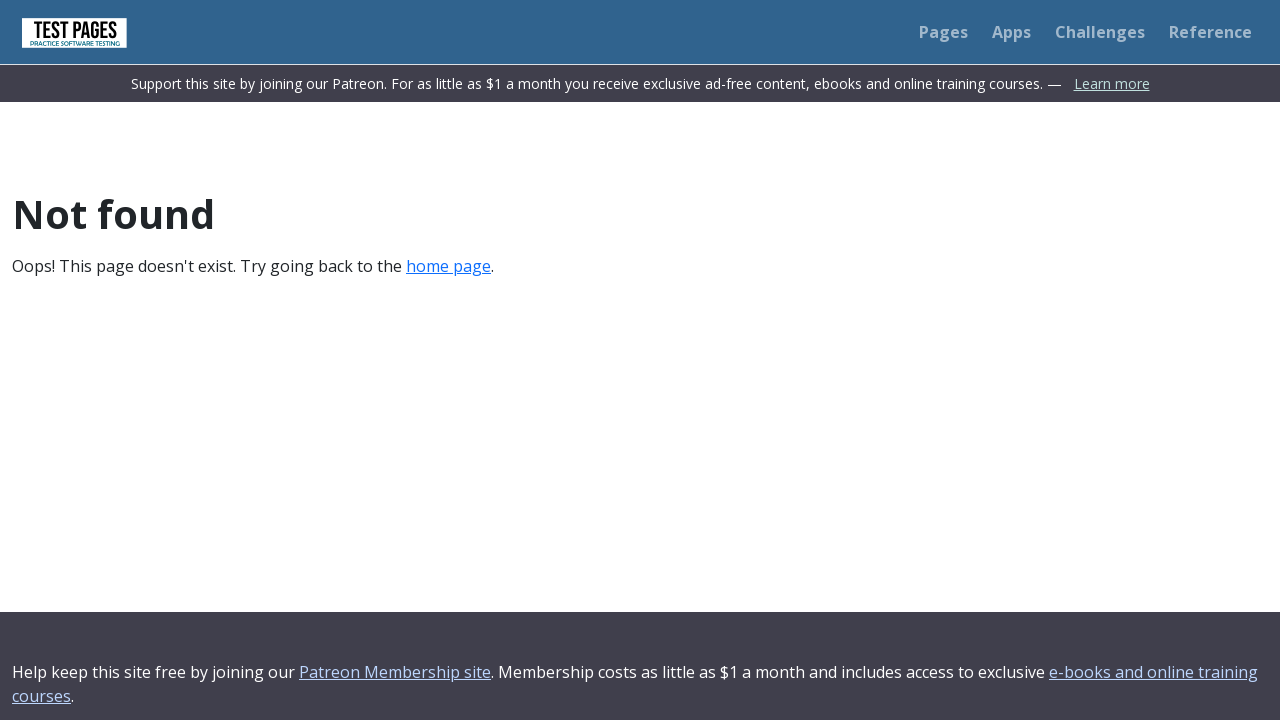

Navigated to canvas_basic.html
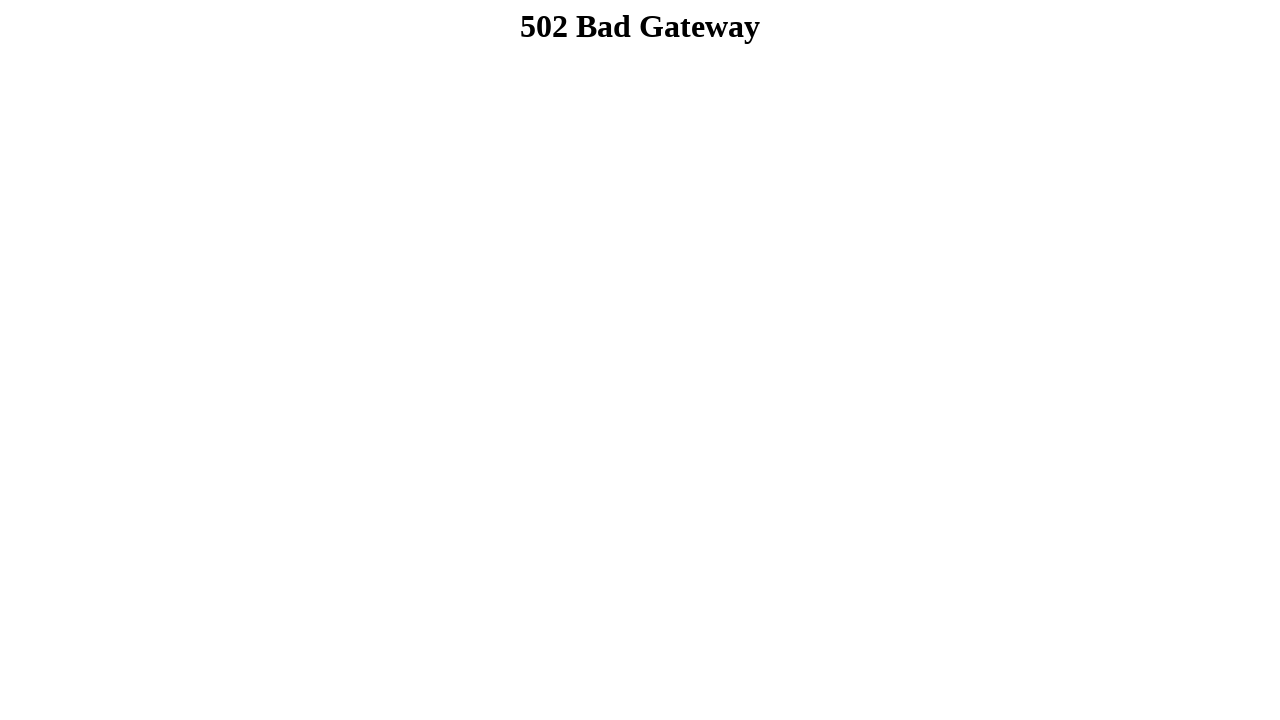

Executed JavaScript that returns hardcoded value 10
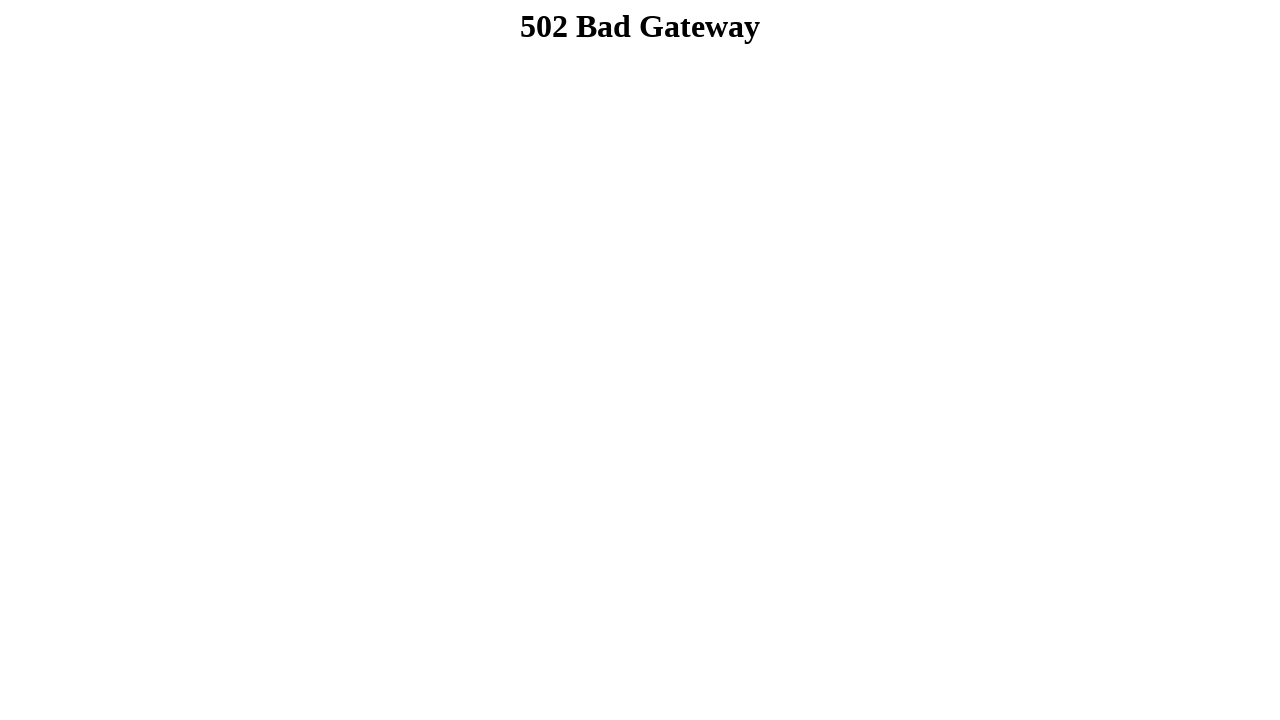

Asserted that JavaScript returned 10
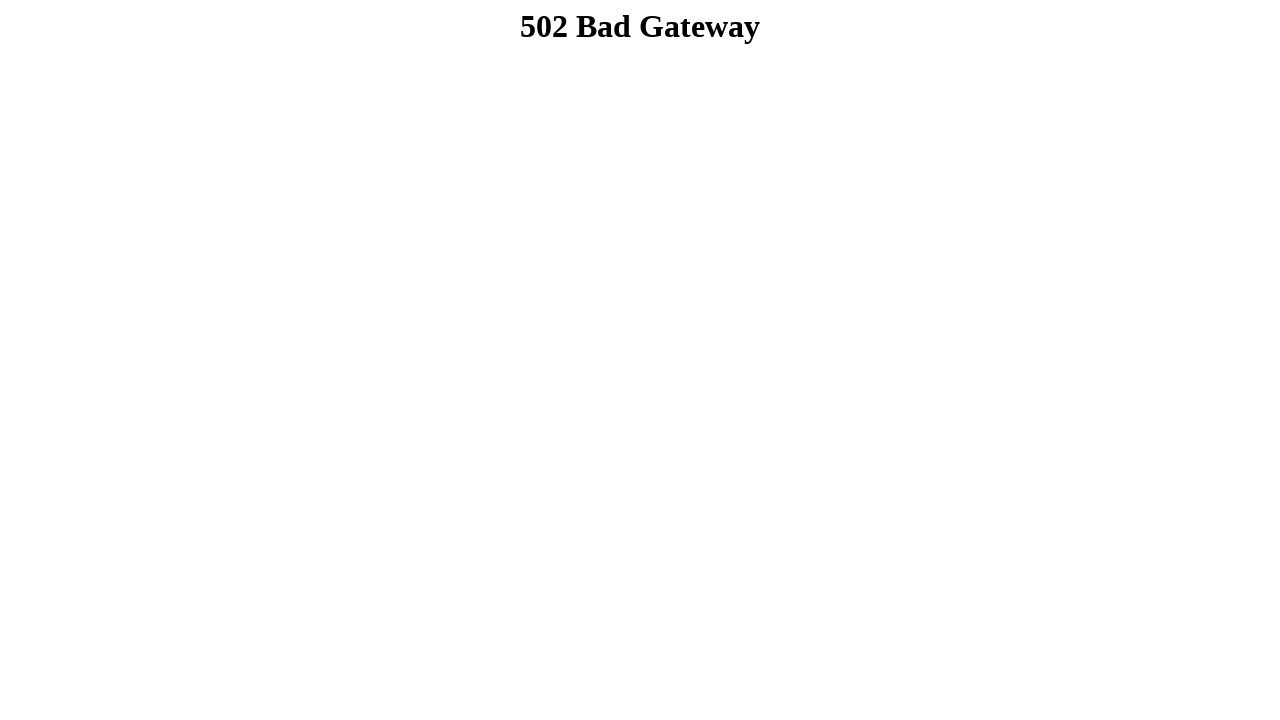

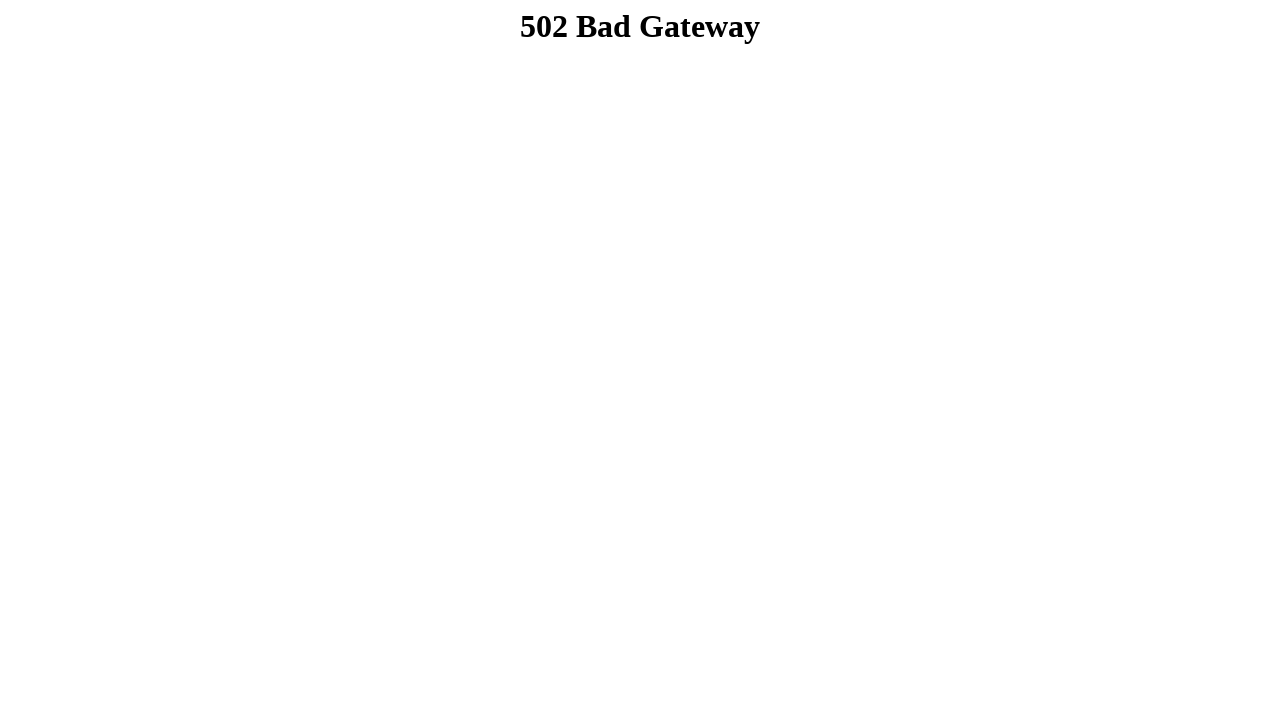